Tests hyperlink navigation by clicking on various HTTP status code links (200, 301, 404, 500), verifying the URL changes correctly, and using the "here" link to return to the main page.

Starting URL: https://the-internet.herokuapp.com/status_codes

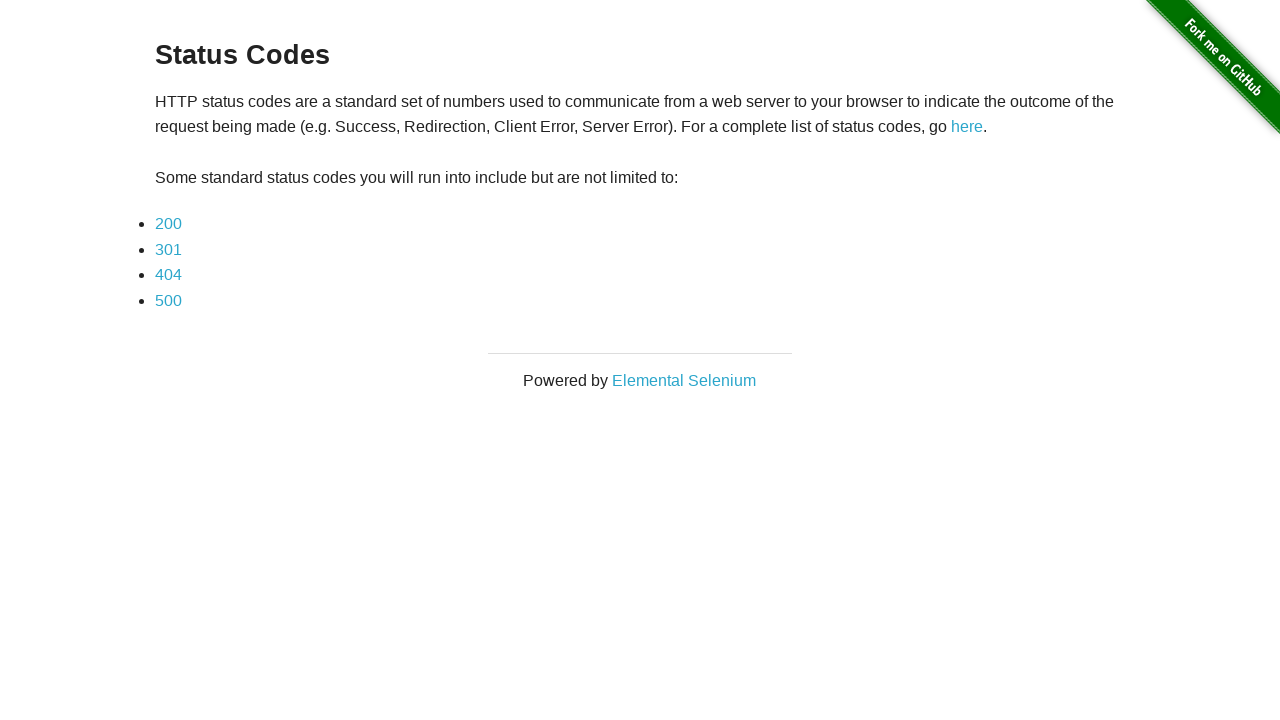

Clicked 200 status code link at (168, 224) on a[href='status_codes/200']:has-text('200')
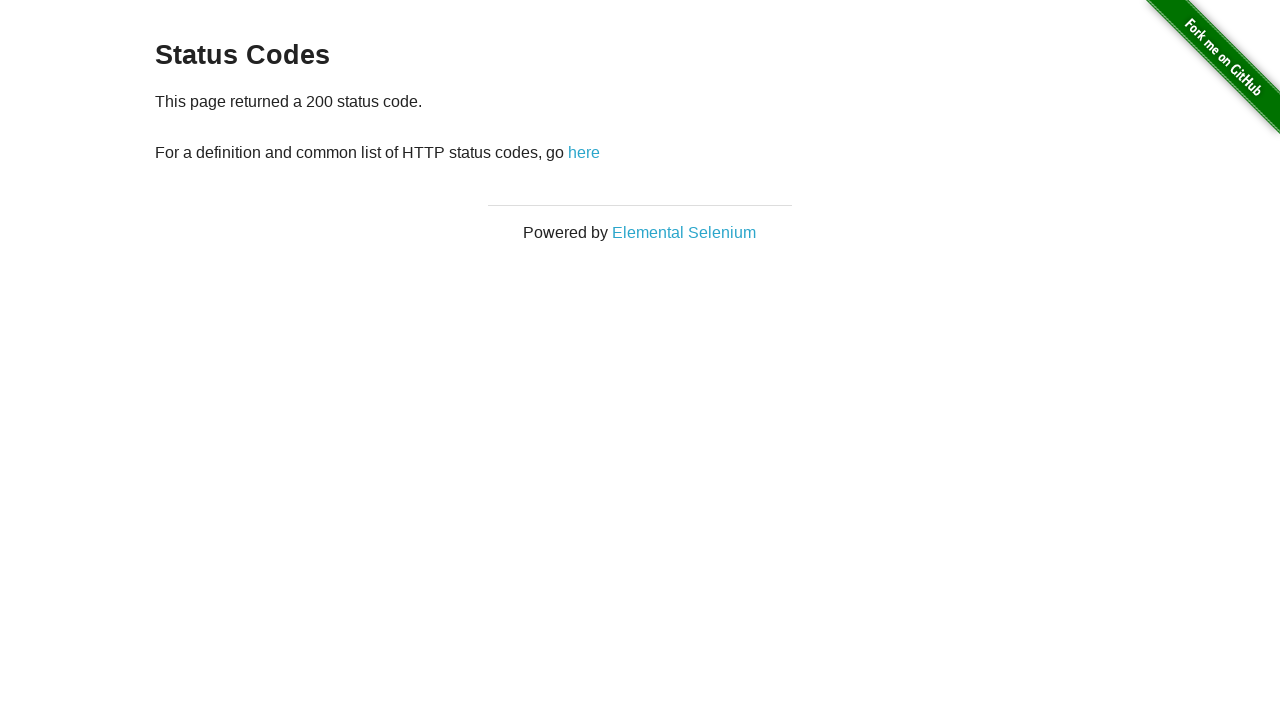

Verified URL changed to status_codes/200
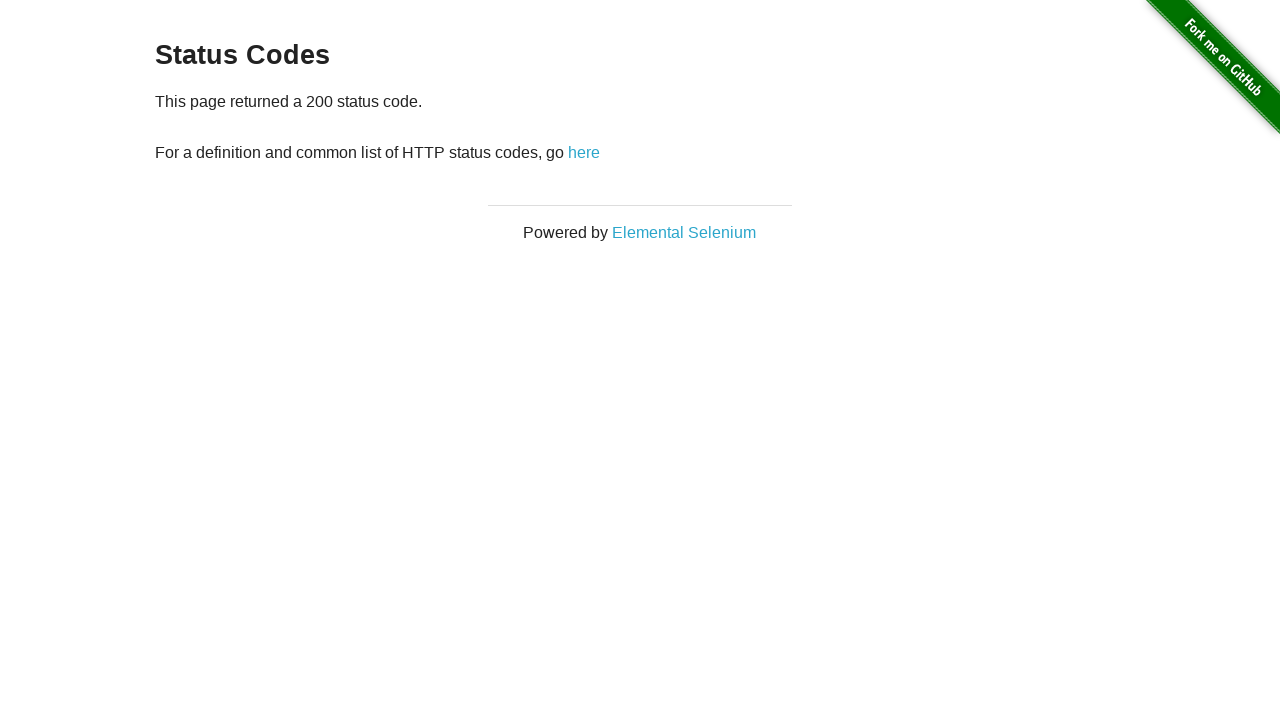

Clicked 'here' link to return to main status codes page at (584, 152) on a:has-text('here')
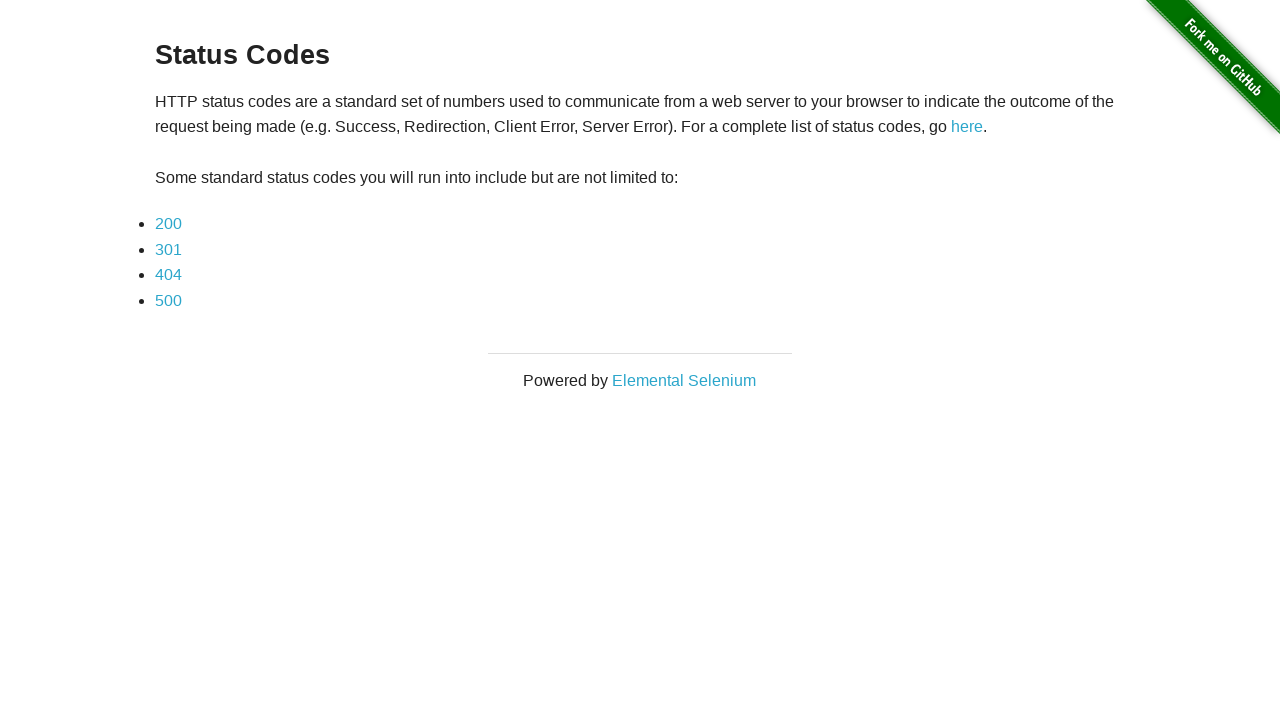

Clicked 301 status code link at (168, 249) on a:has-text('301')
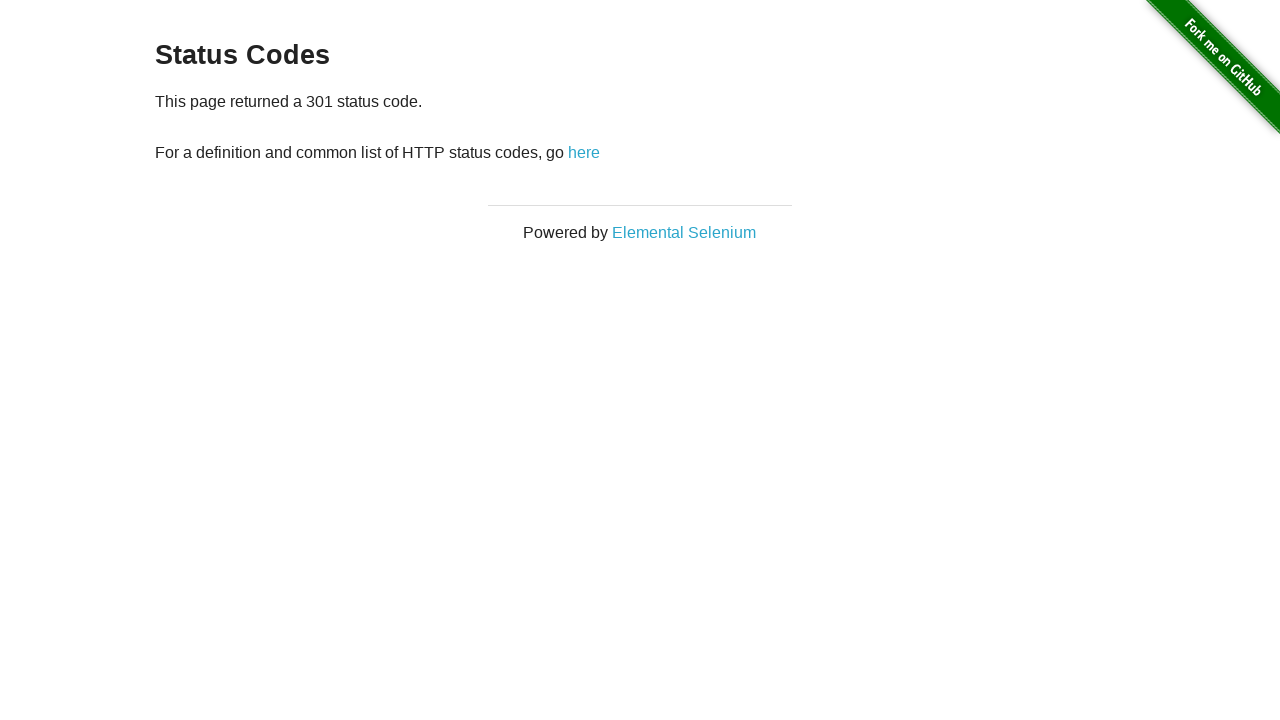

Verified URL changed to status_codes/301
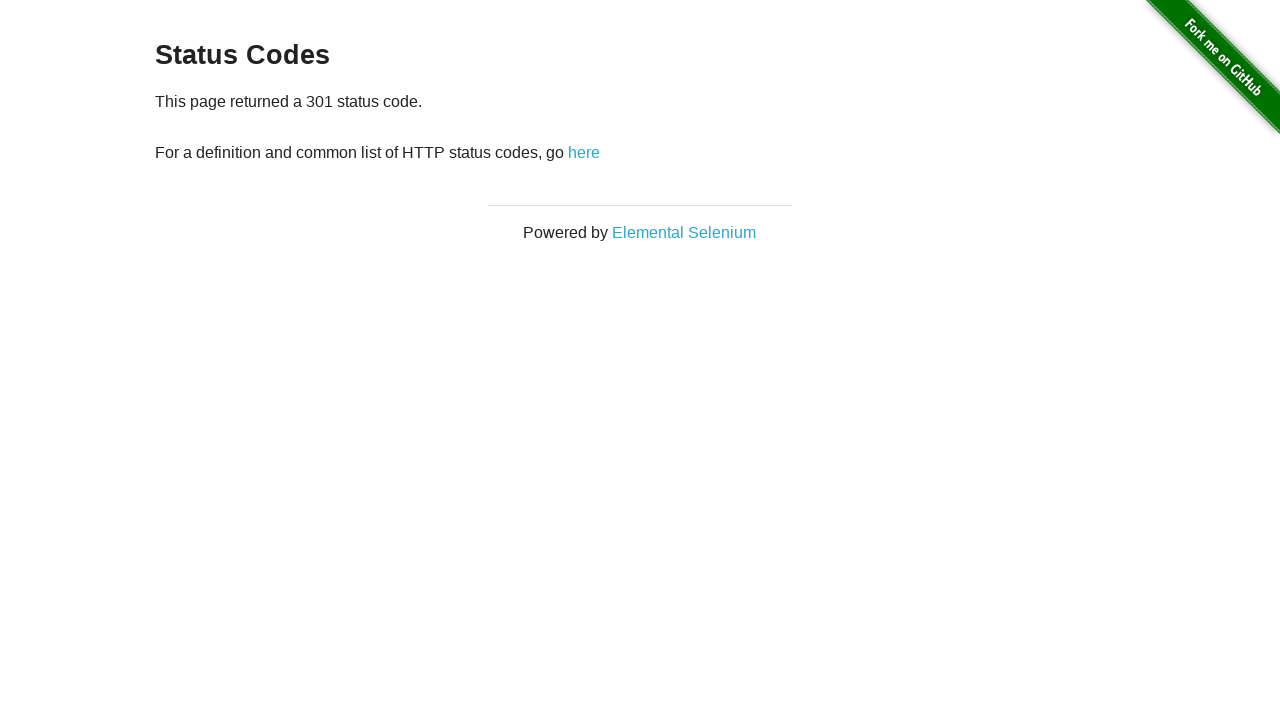

Clicked 'here' link to return to main status codes page at (584, 152) on a:has-text('here')
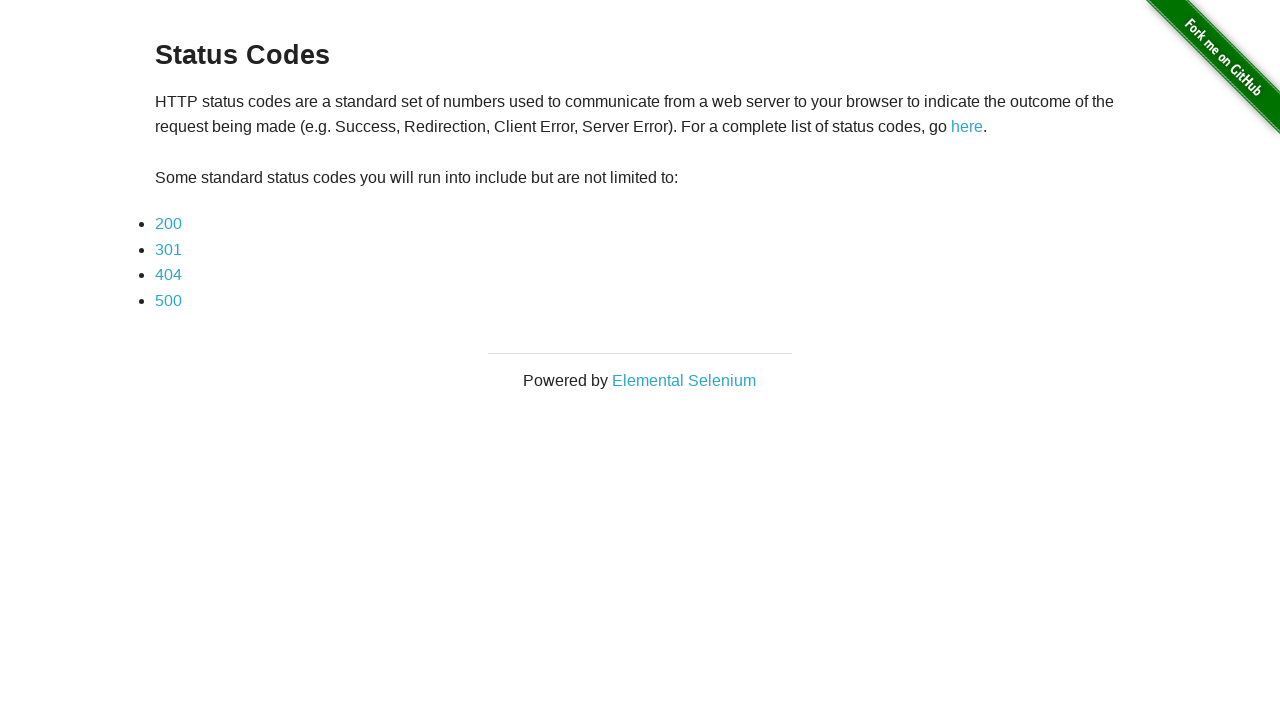

Clicked 404 status code link at (168, 275) on a:has-text('404')
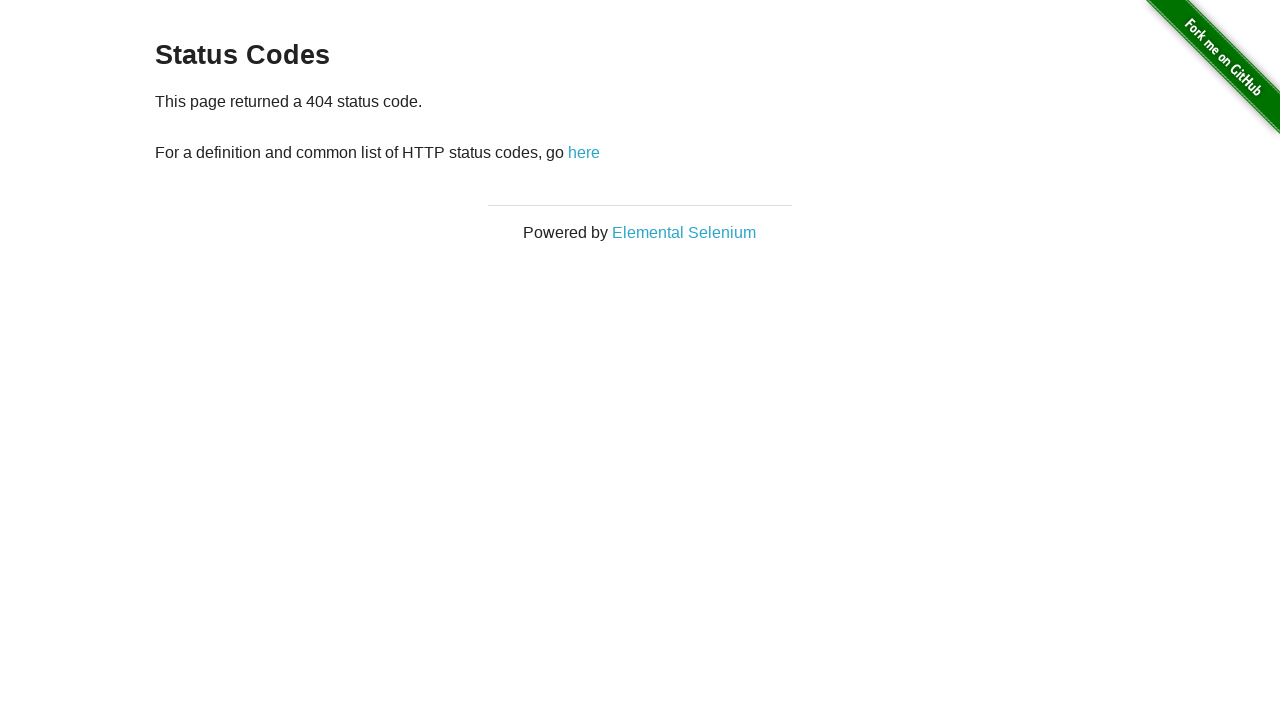

Verified URL changed to status_codes/404
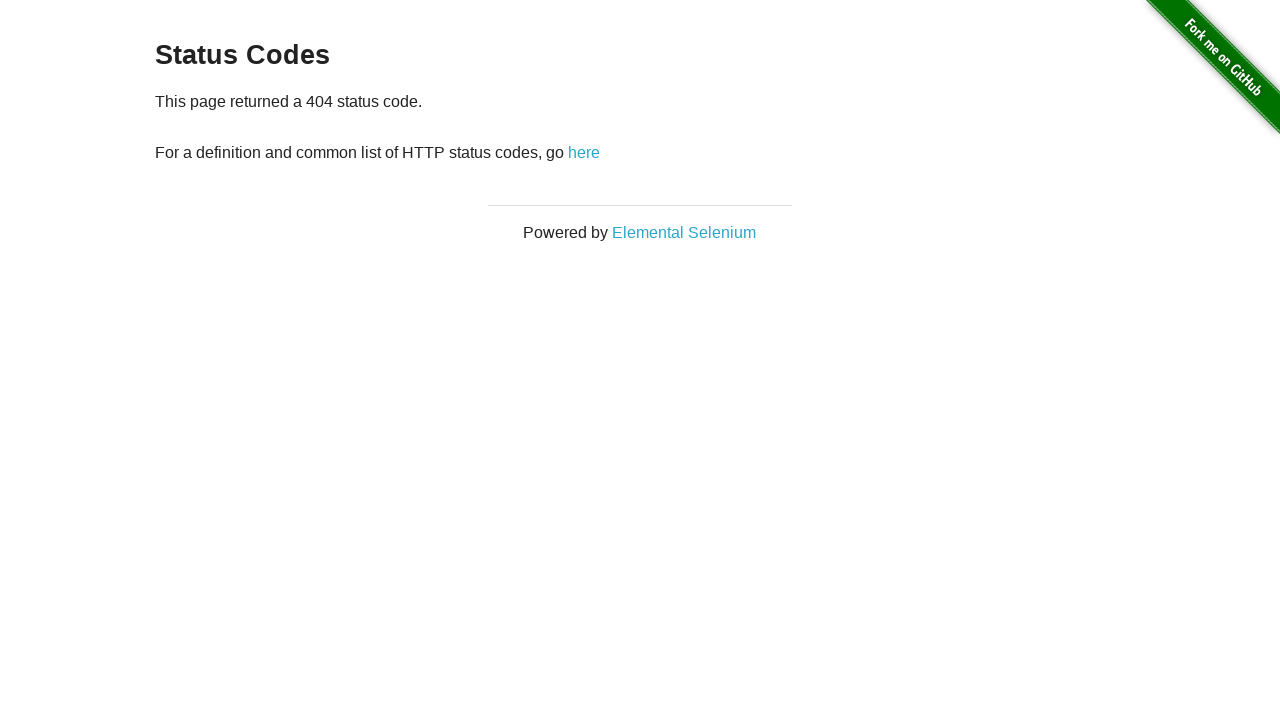

Clicked 'here' link to return to main status codes page at (584, 152) on a:has-text('here')
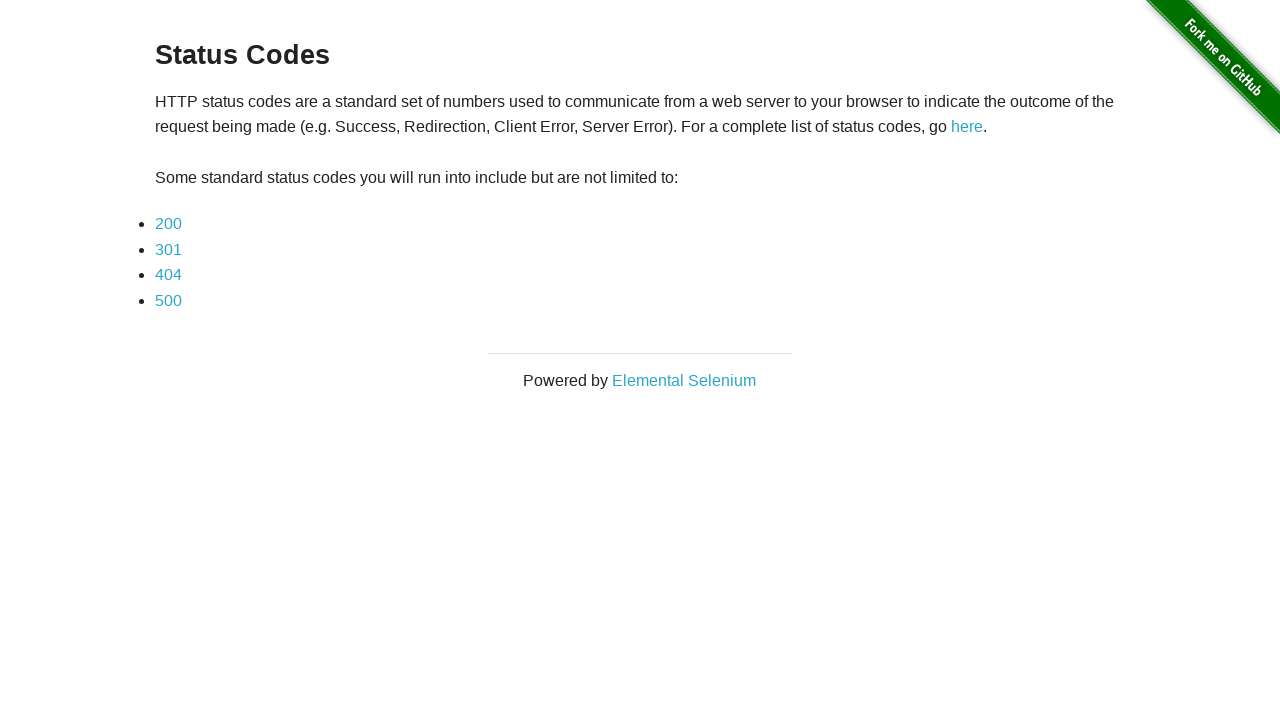

Clicked 500 status code link at (168, 300) on a:has-text('500')
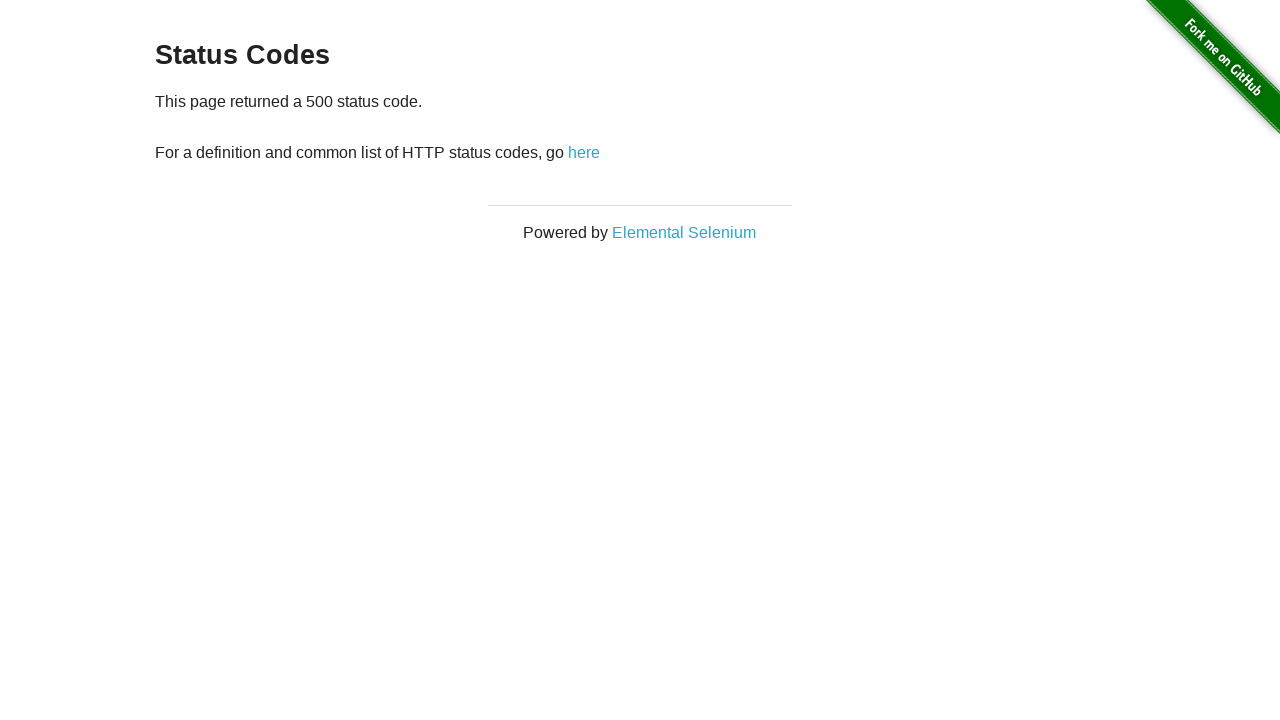

Verified URL changed to status_codes/500
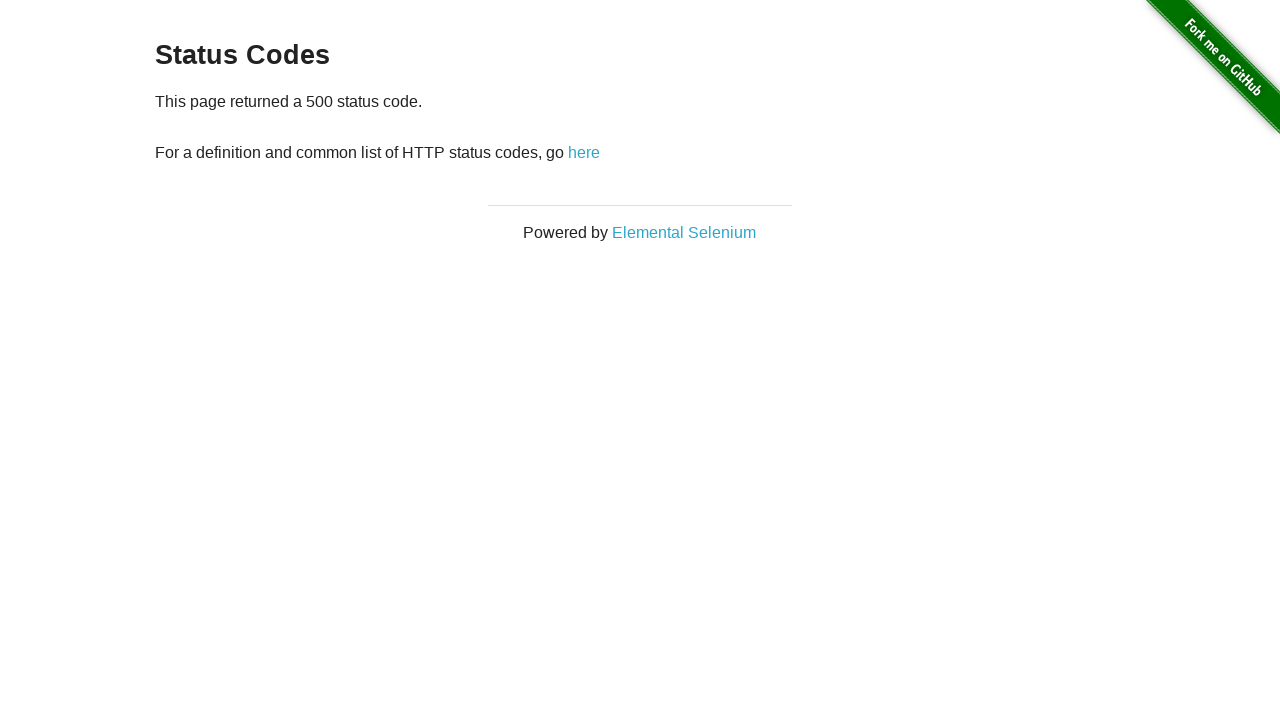

Clicked 'here' link to return to main status codes page at (584, 152) on a:has-text('here')
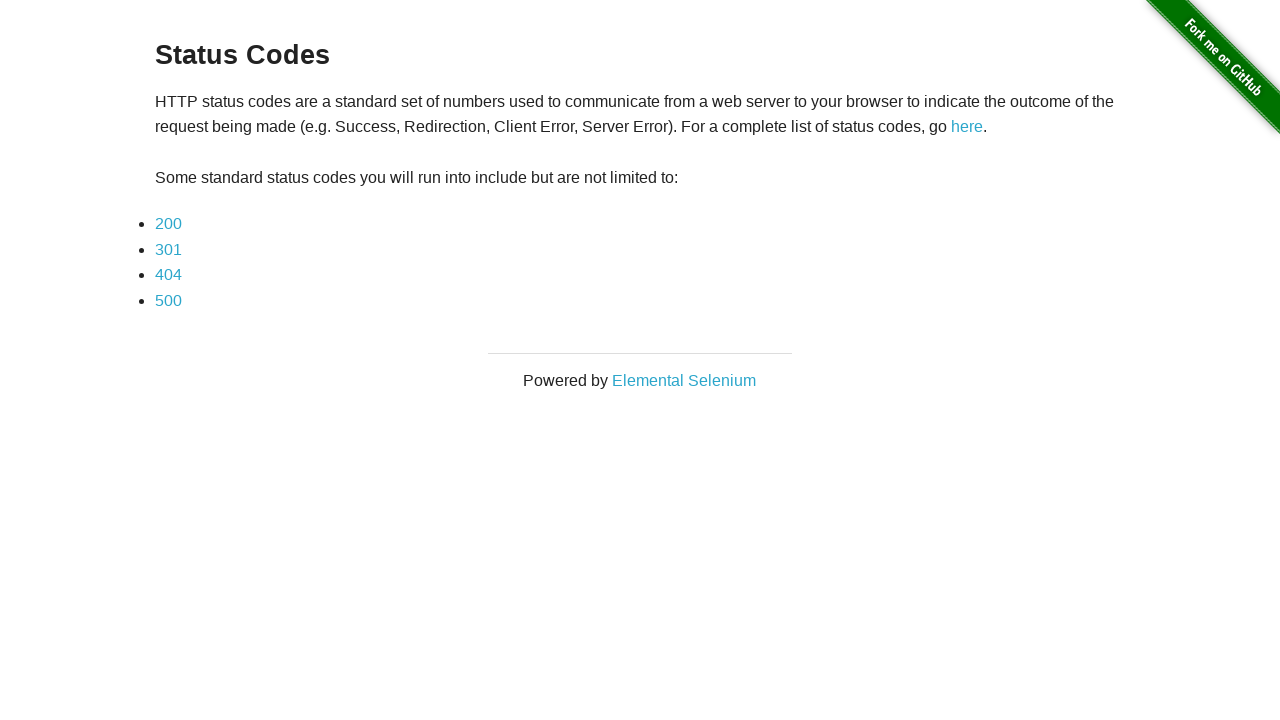

Navigated back one page using browser back button
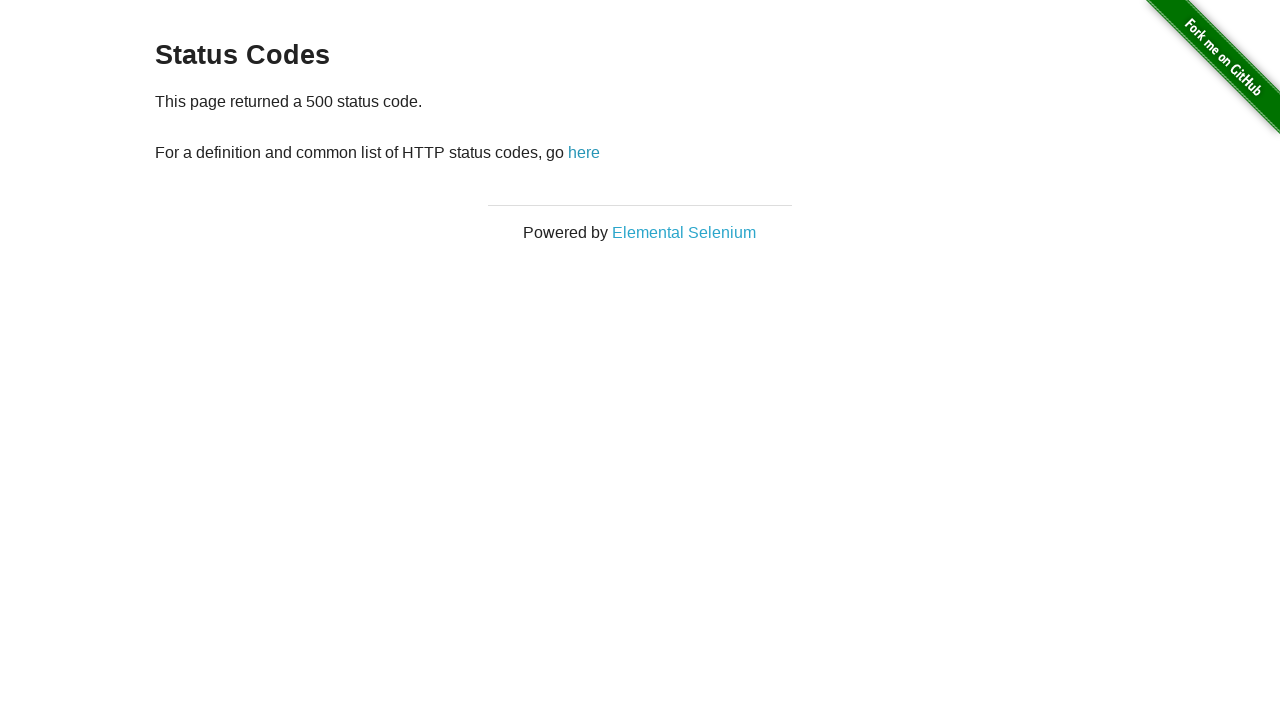

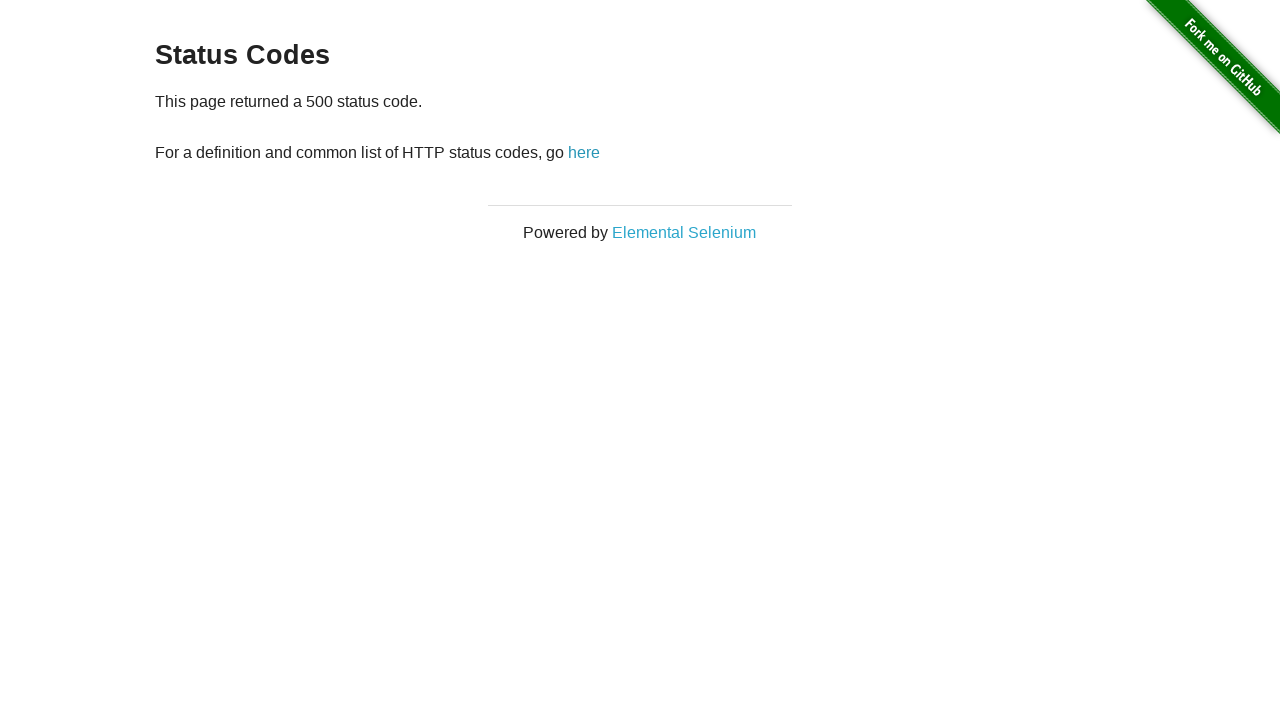